Tests the text box form on DemoQA by filling in the full name input field with a sample name

Starting URL: https://demoqa.com/text-box

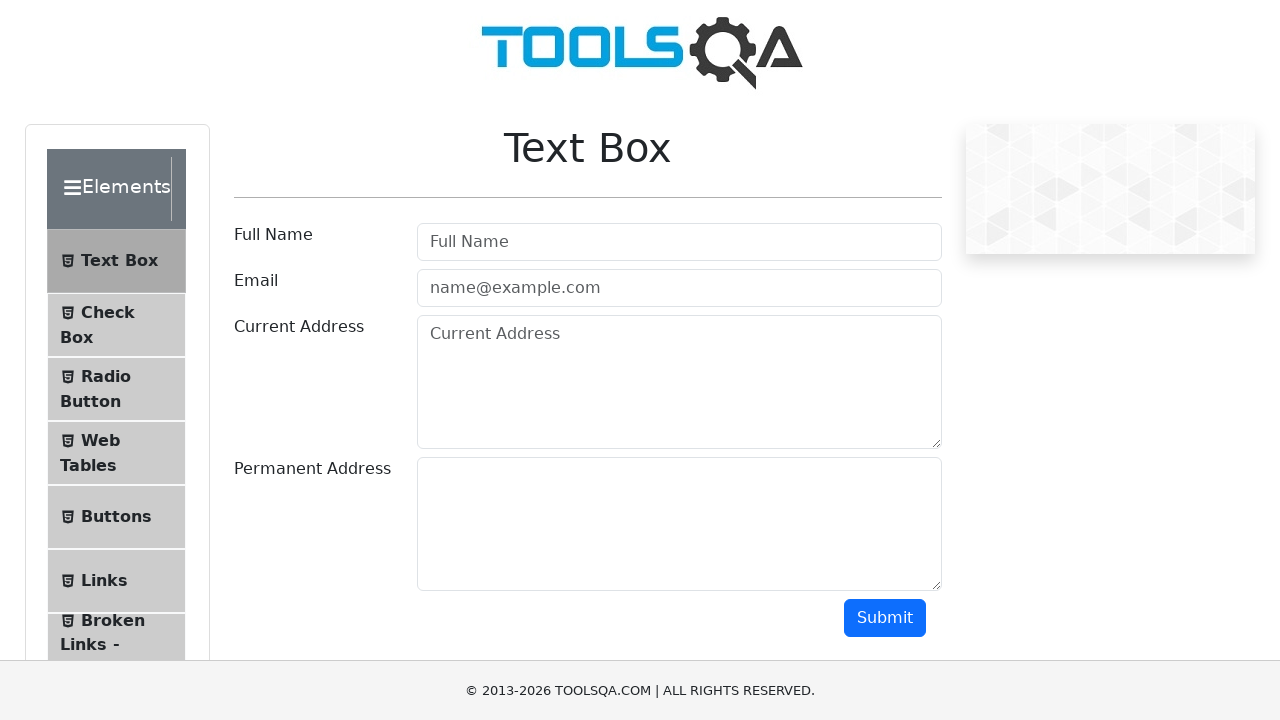

Filled full name input field with 'Bumbledore' on #userName
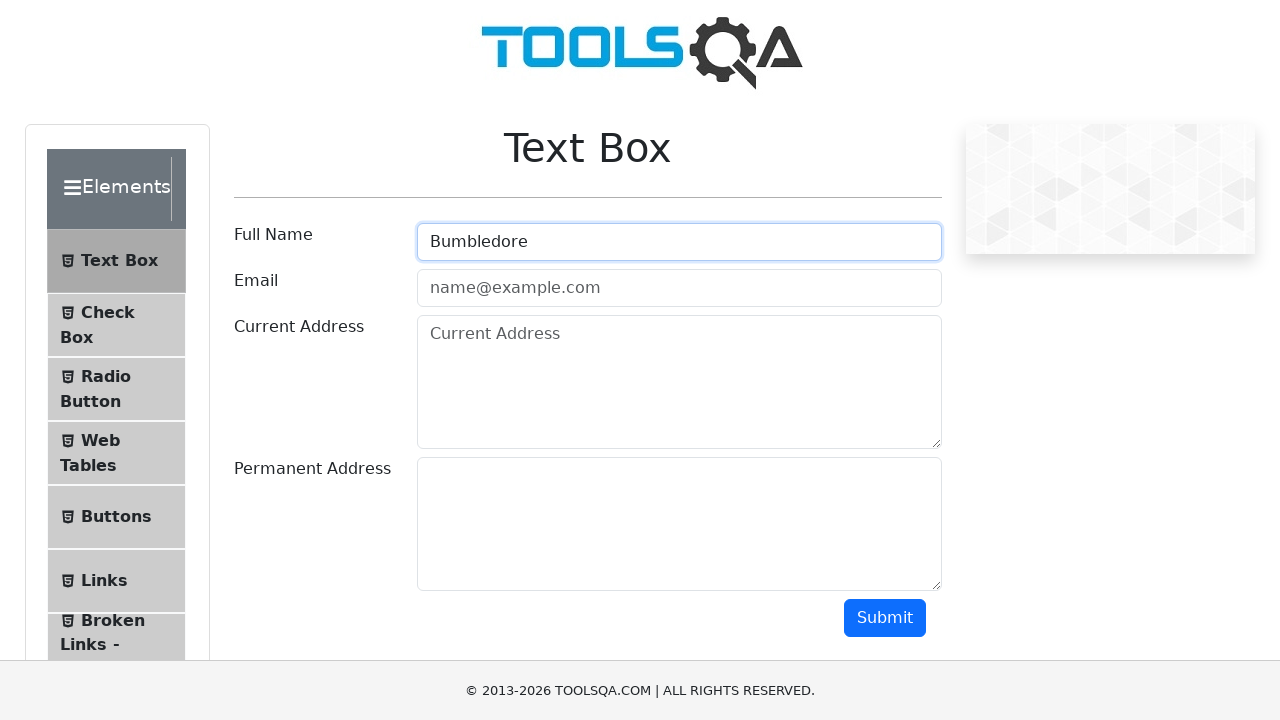

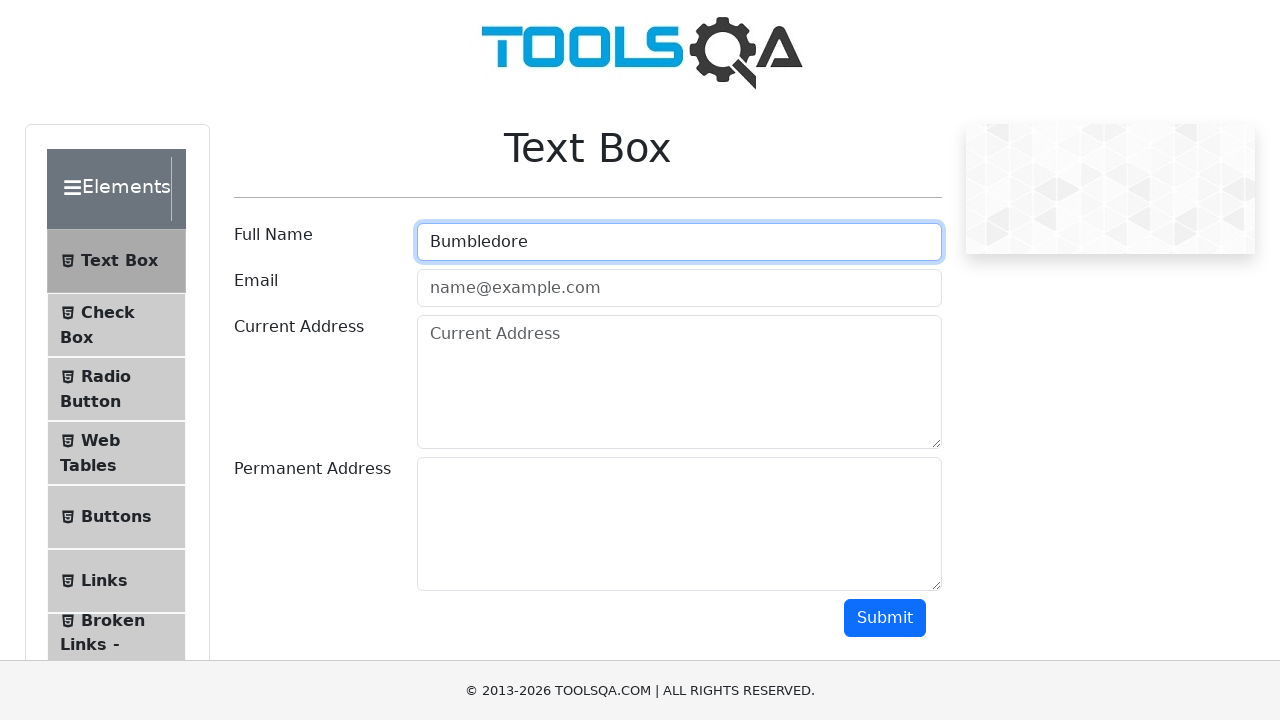